Tests JavaScript alert handling on DemoQA by clicking buttons that trigger different types of alerts (simple alert, confirm dialog, and prompt dialog), accepting them and entering text in the prompt.

Starting URL: https://demoqa.com/

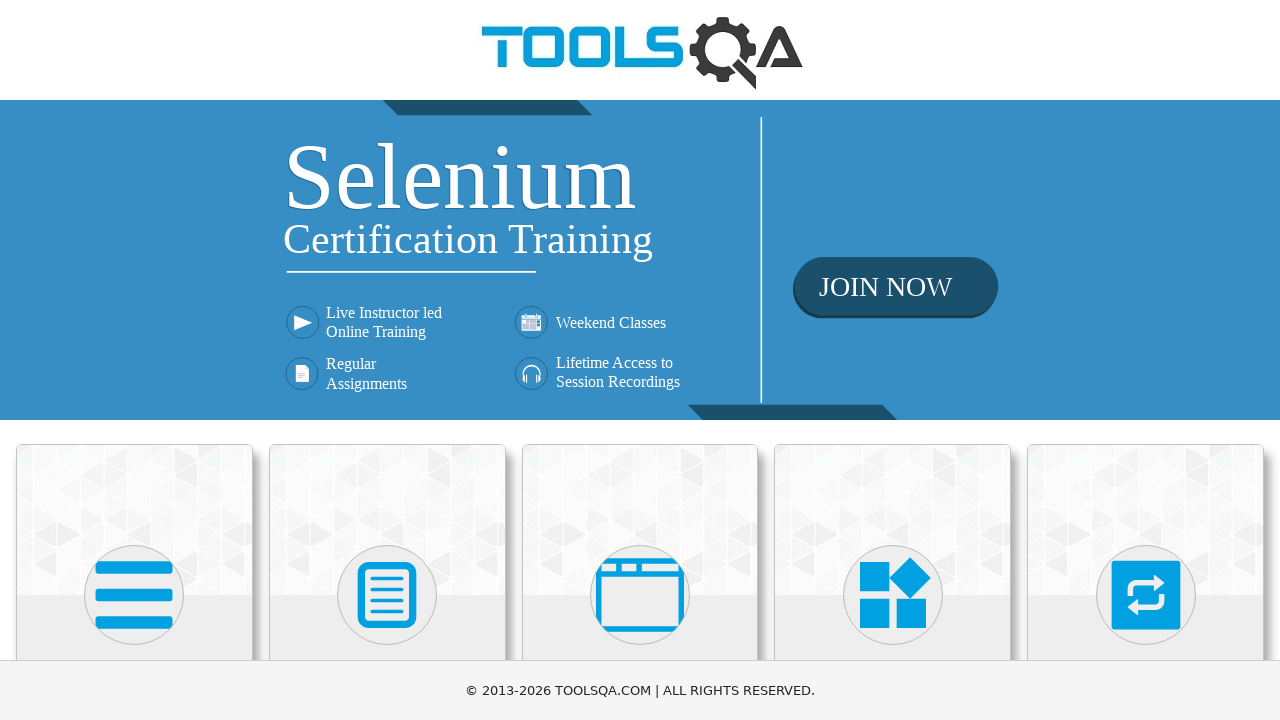

Clicked on 'Alerts, Frame & Windows' card at (640, 360) on xpath=//h5[text()='Alerts, Frame & Windows']
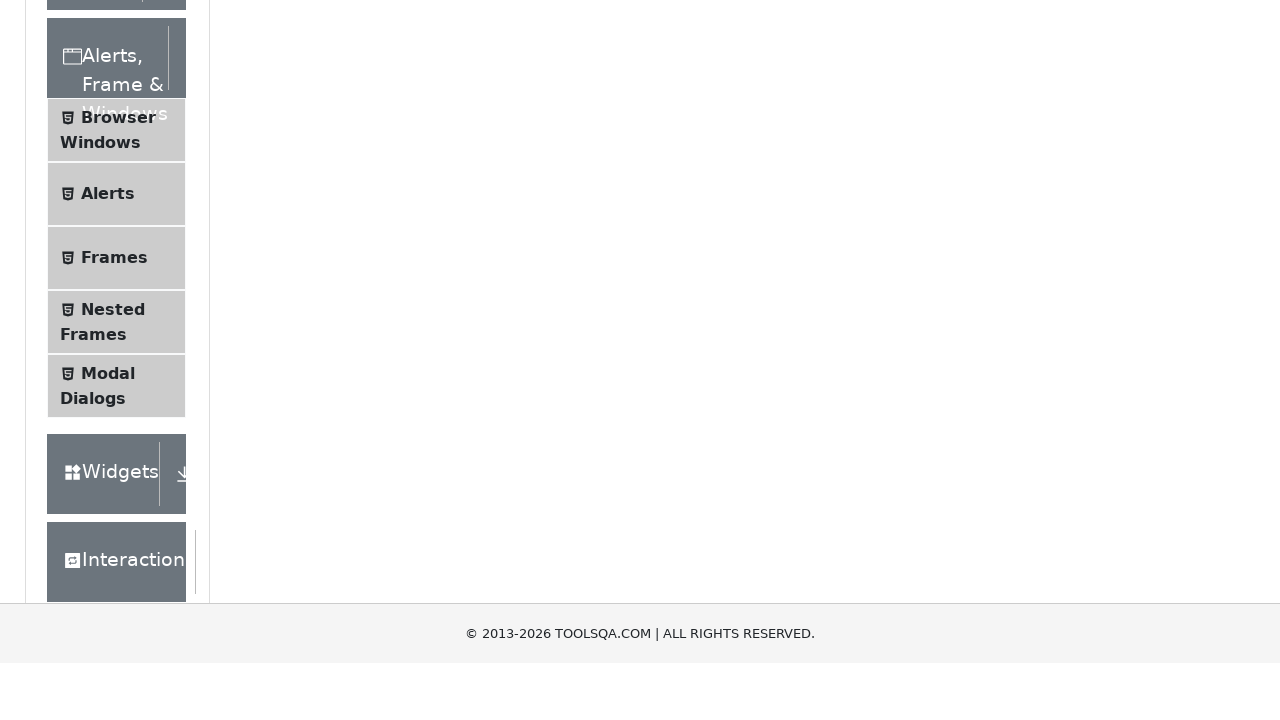

Clicked on 'Alerts' link in the left sidebar at (108, 501) on xpath=//span[text()='Alerts']
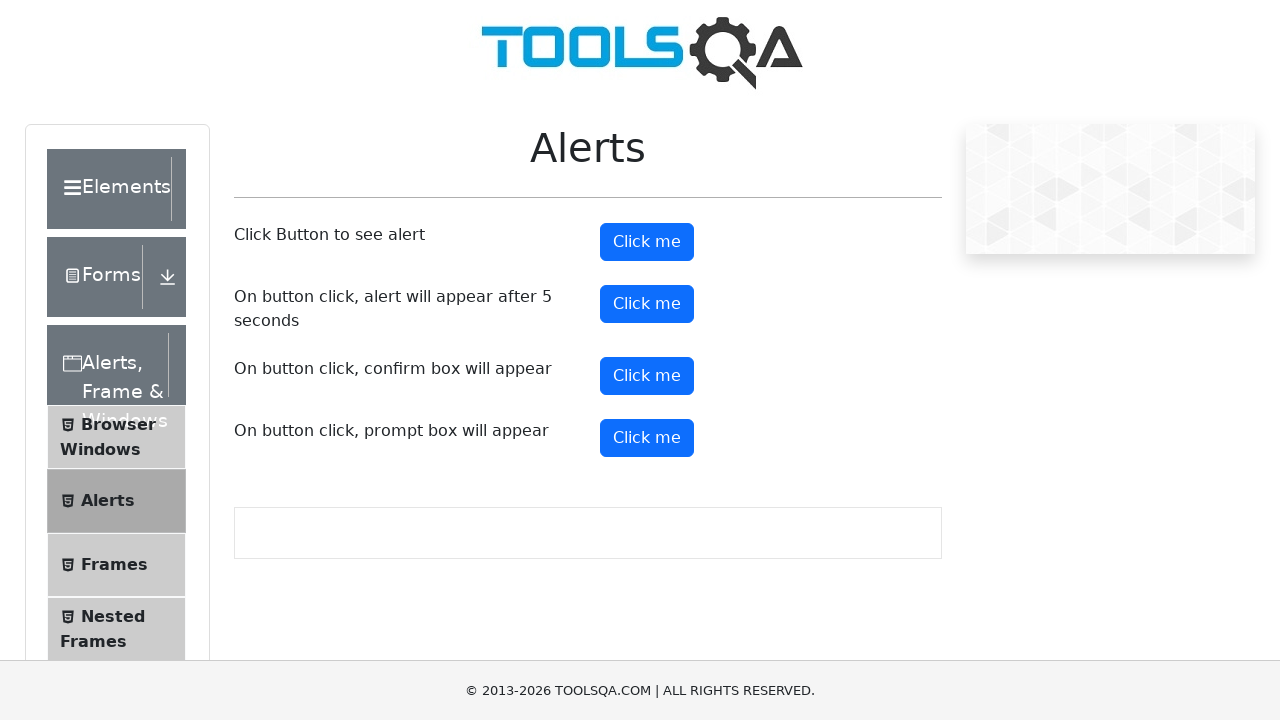

Clicked alert button and accepted simple alert dialog at (647, 242) on #alertButton
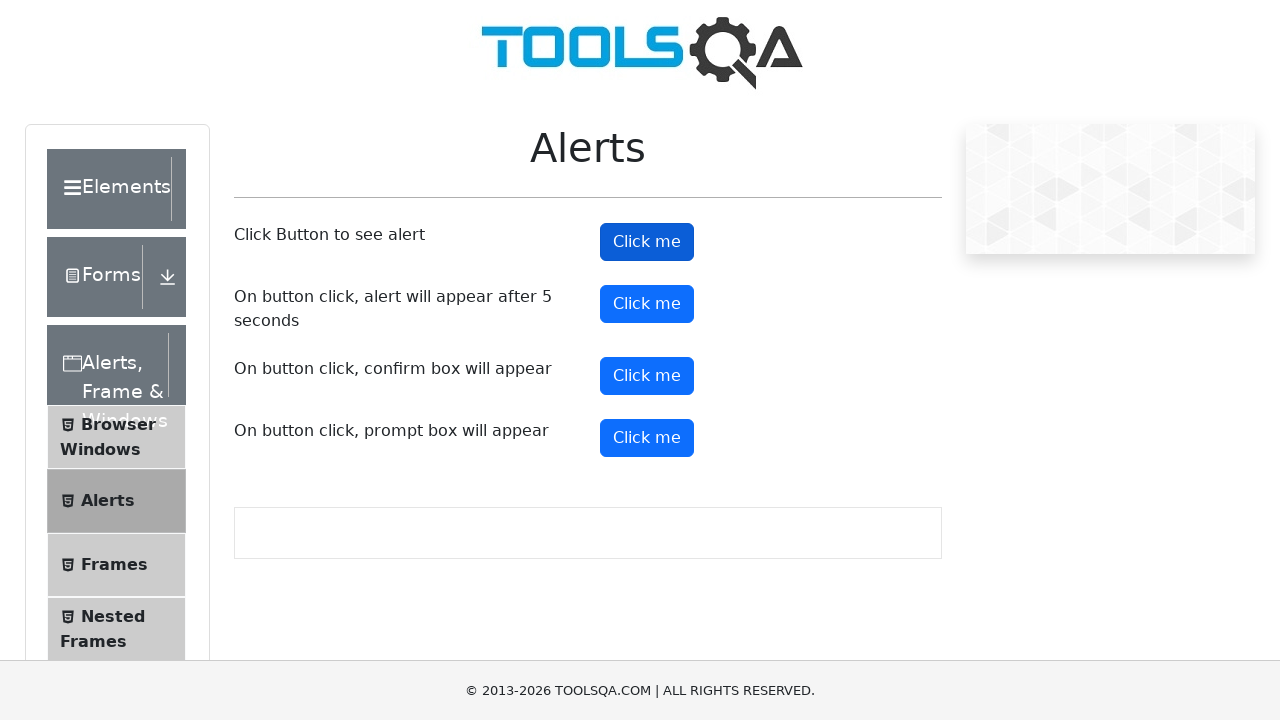

Waited for UI to settle after simple alert
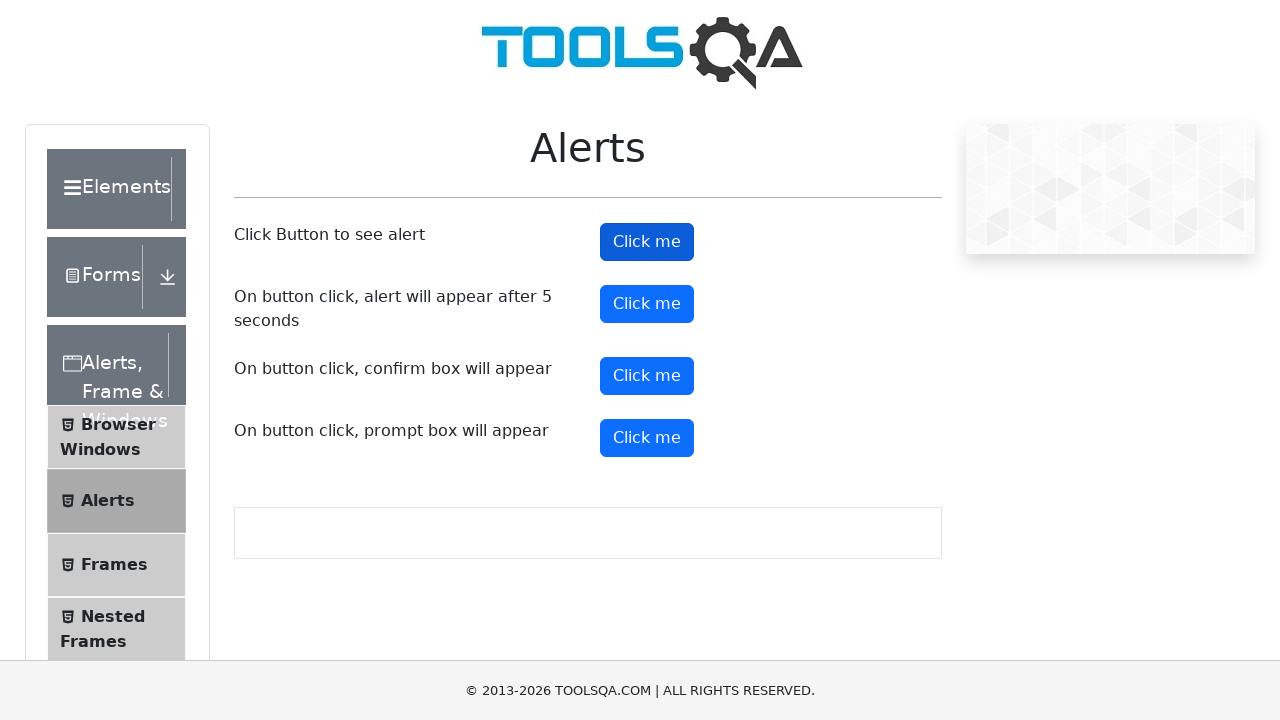

Clicked confirm button and accepted confirm dialog at (647, 376) on #confirmButton
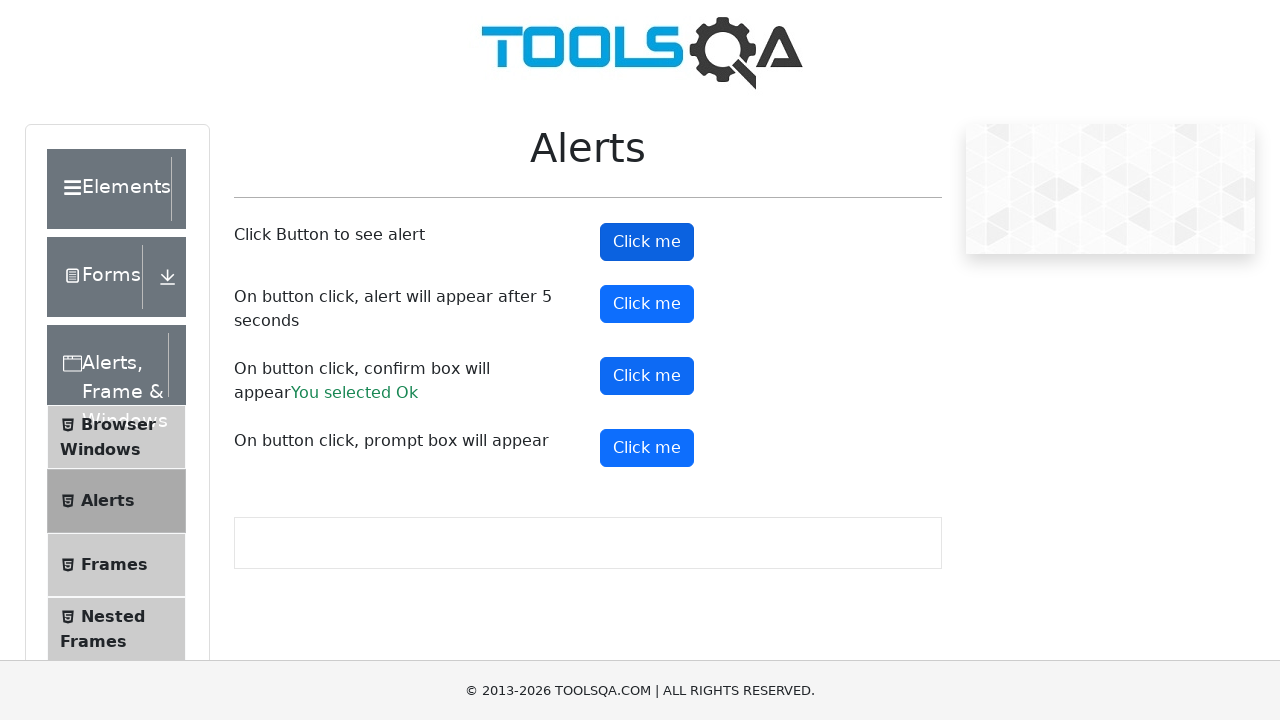

Waited for UI to settle after confirm alert
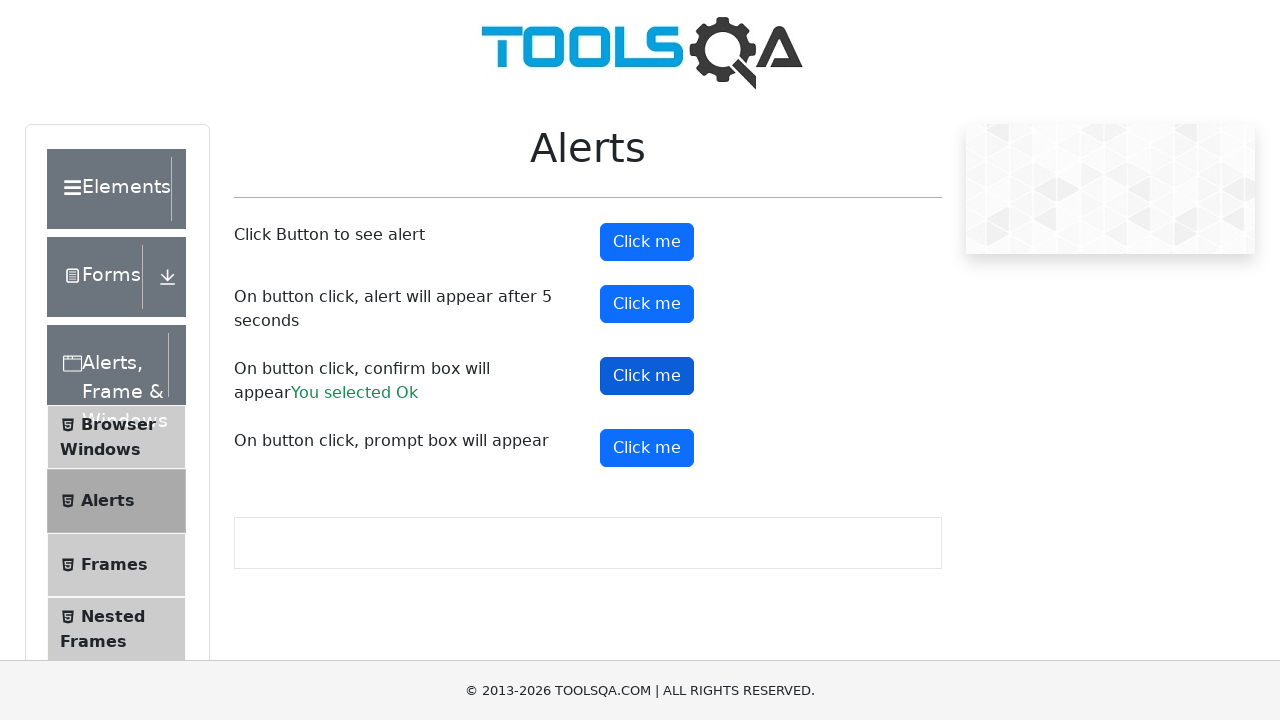

Clicked prompt button and entered 'Murad' in prompt dialog at (647, 448) on #promtButton
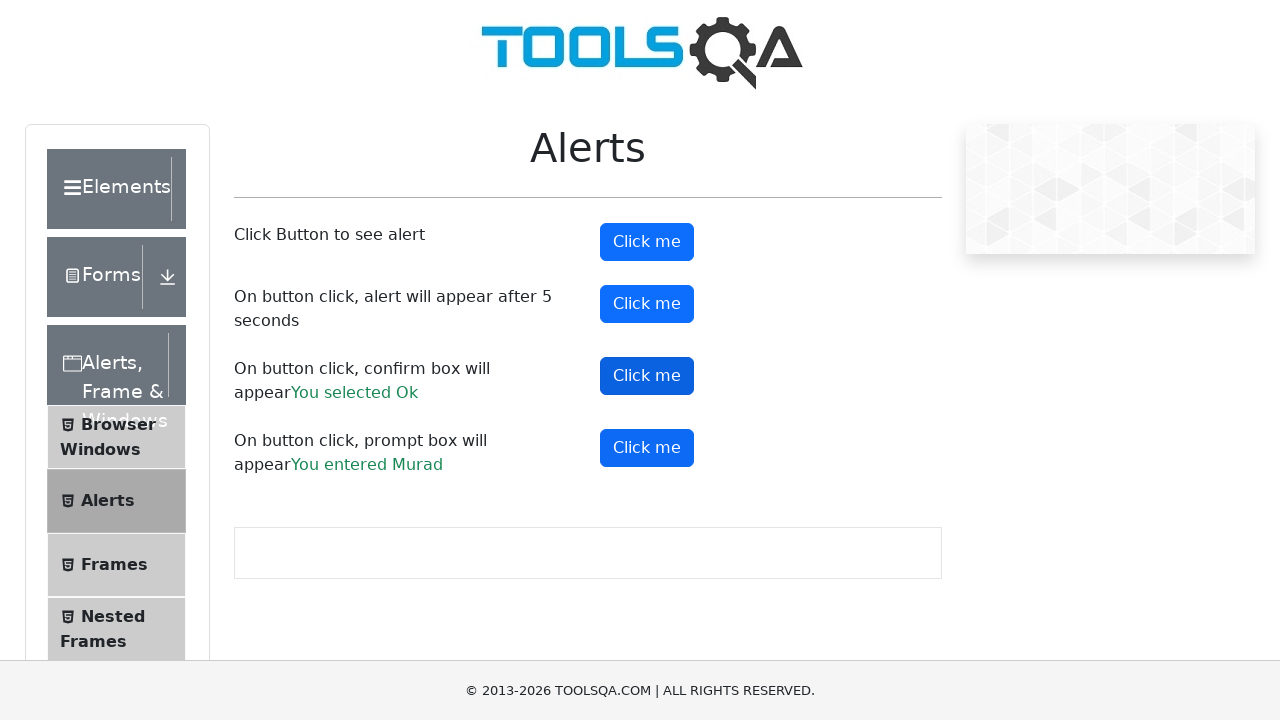

Waited for prompt result to appear
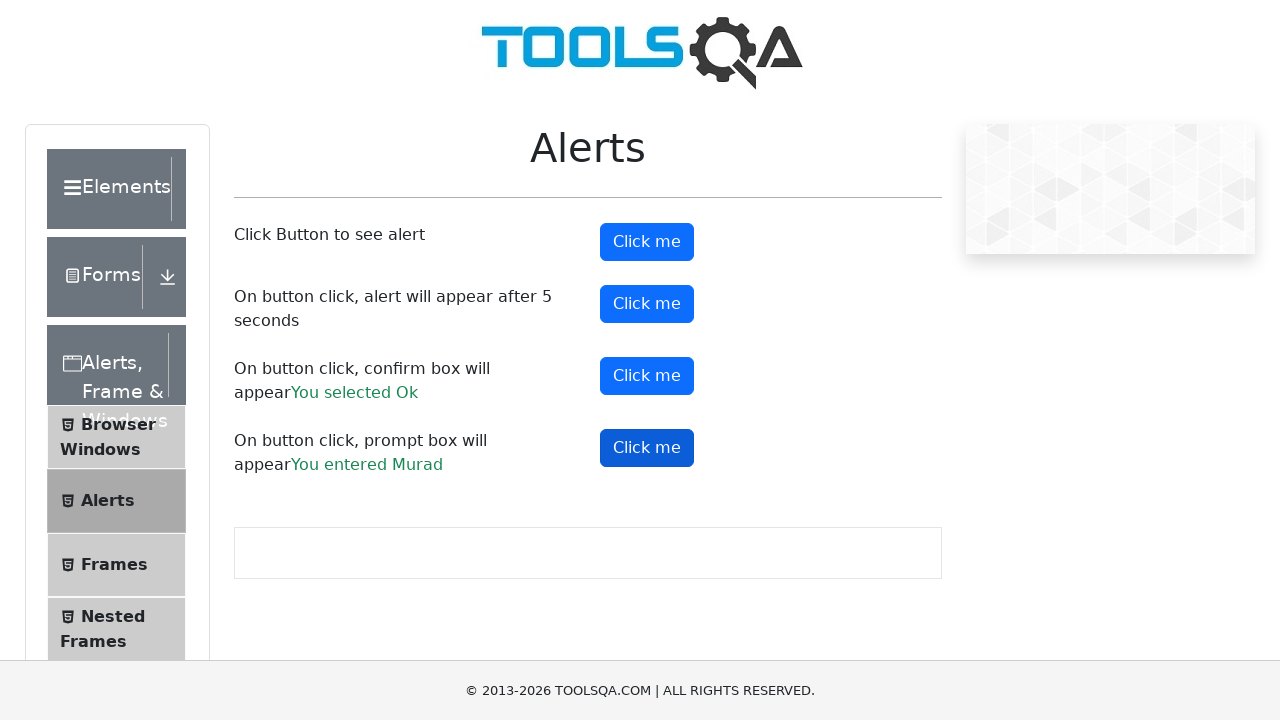

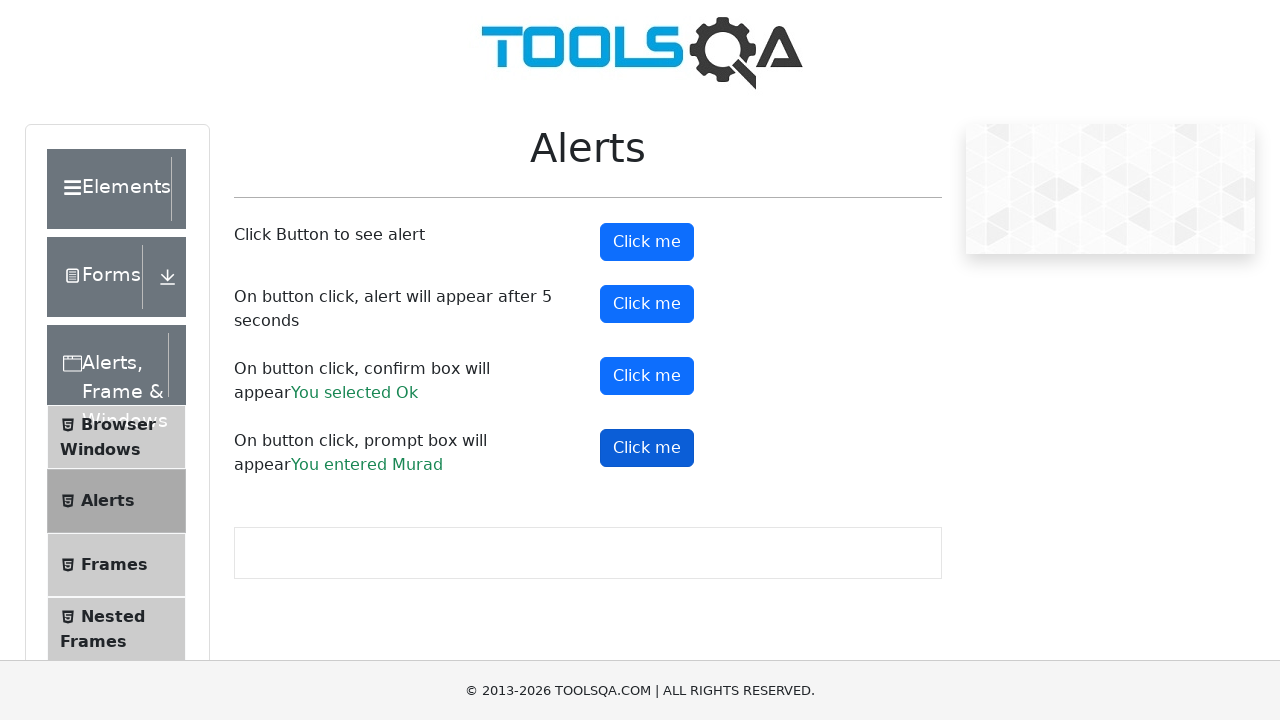